Navigates to CodeceptJS homepage and verifies the URL contains codecept.io

Starting URL: https://codecept.io/

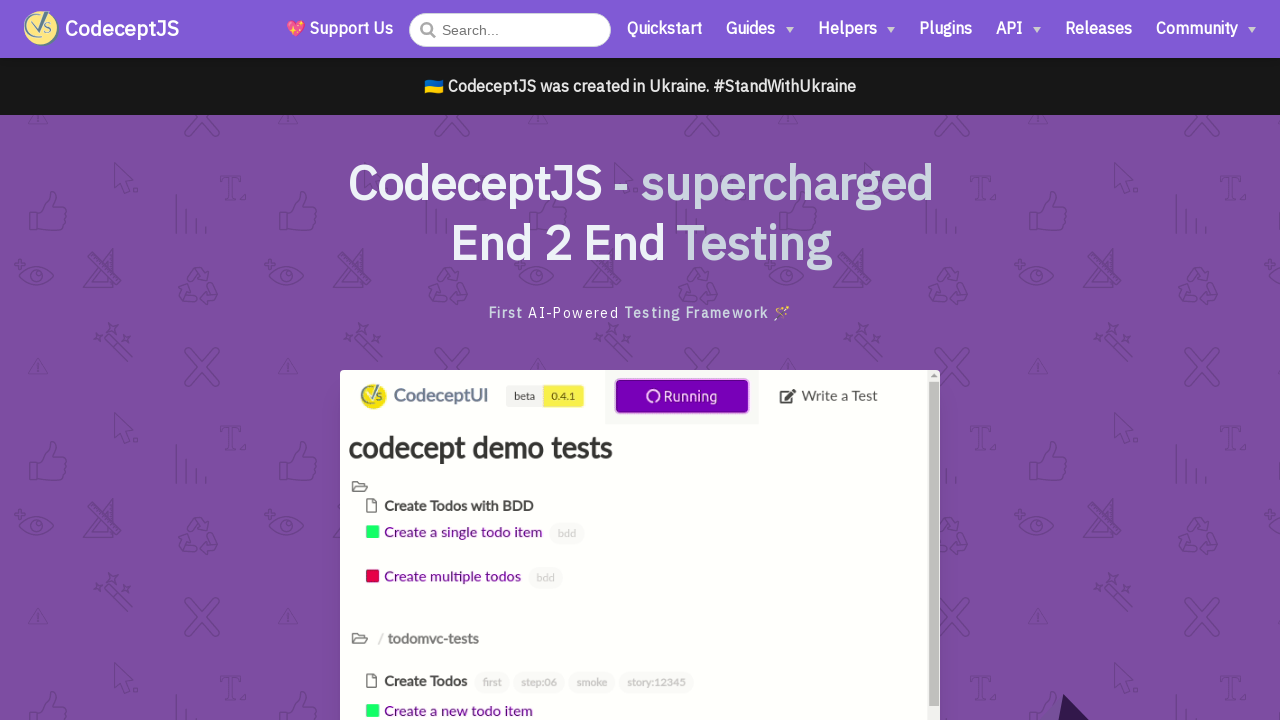

Verified that page URL contains 'codecept.io'
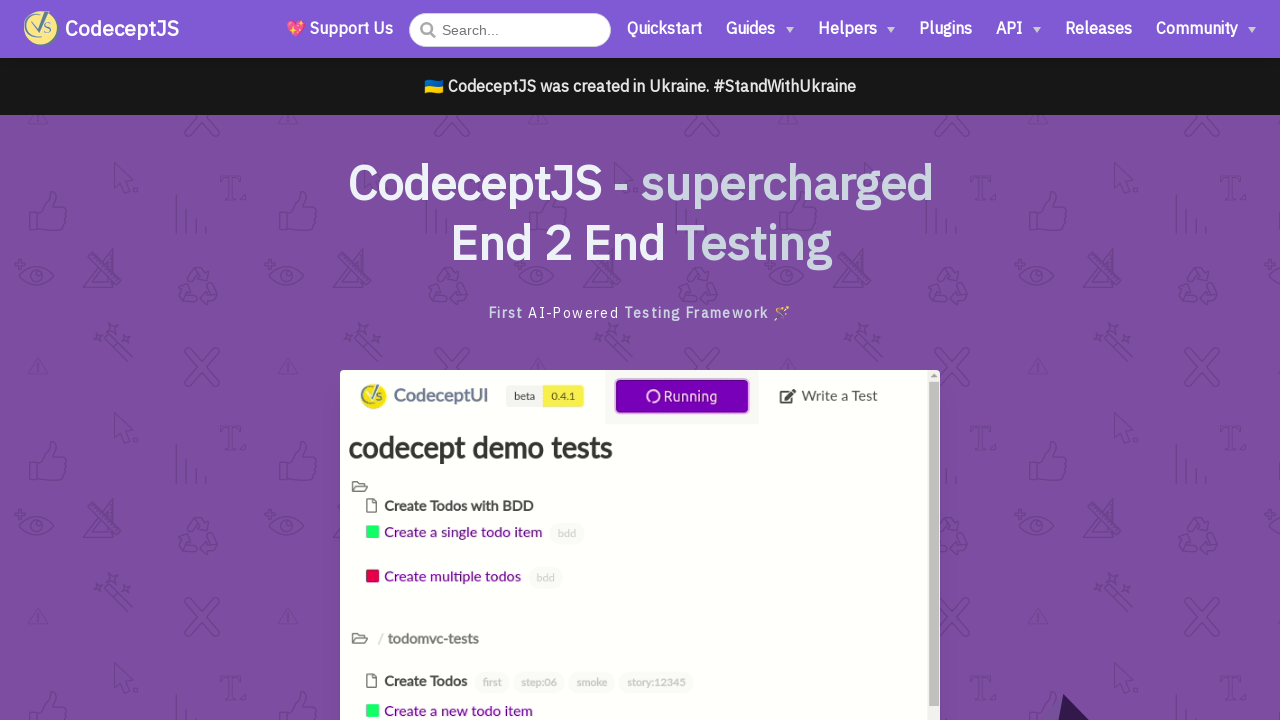

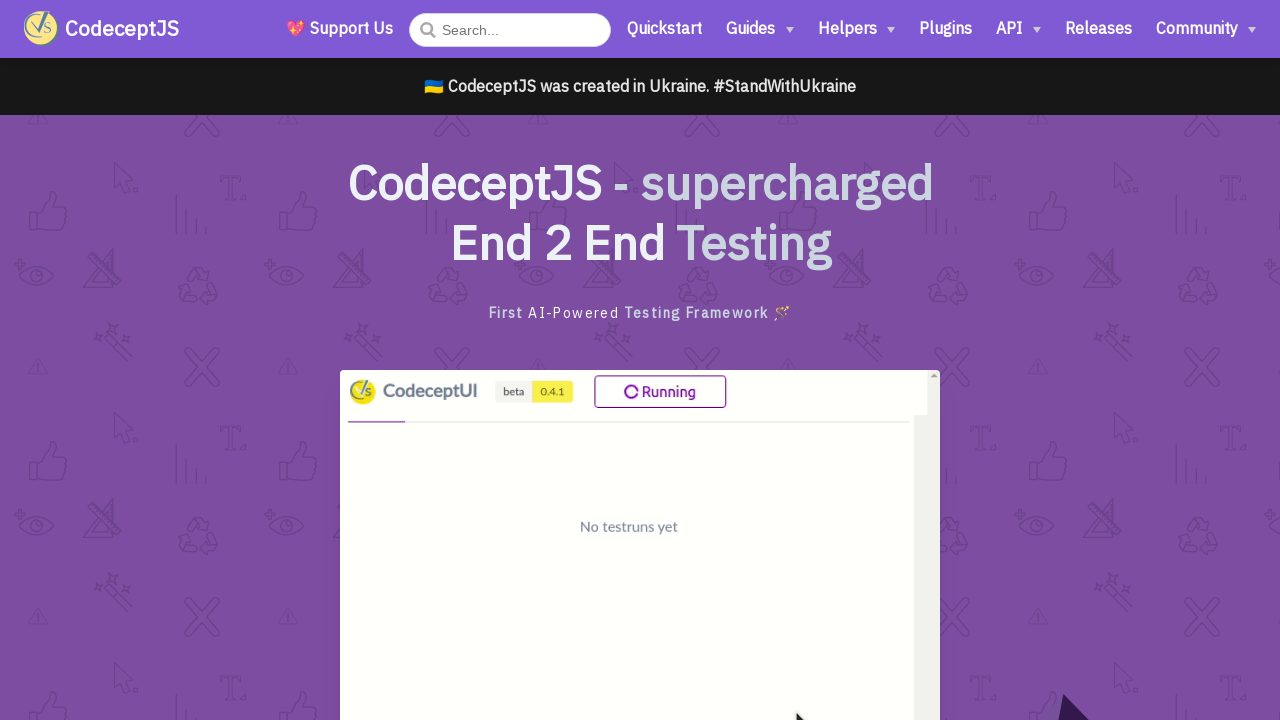